Tests file upload using file chooser dialog interaction

Starting URL: https://the-internet.herokuapp.com/upload

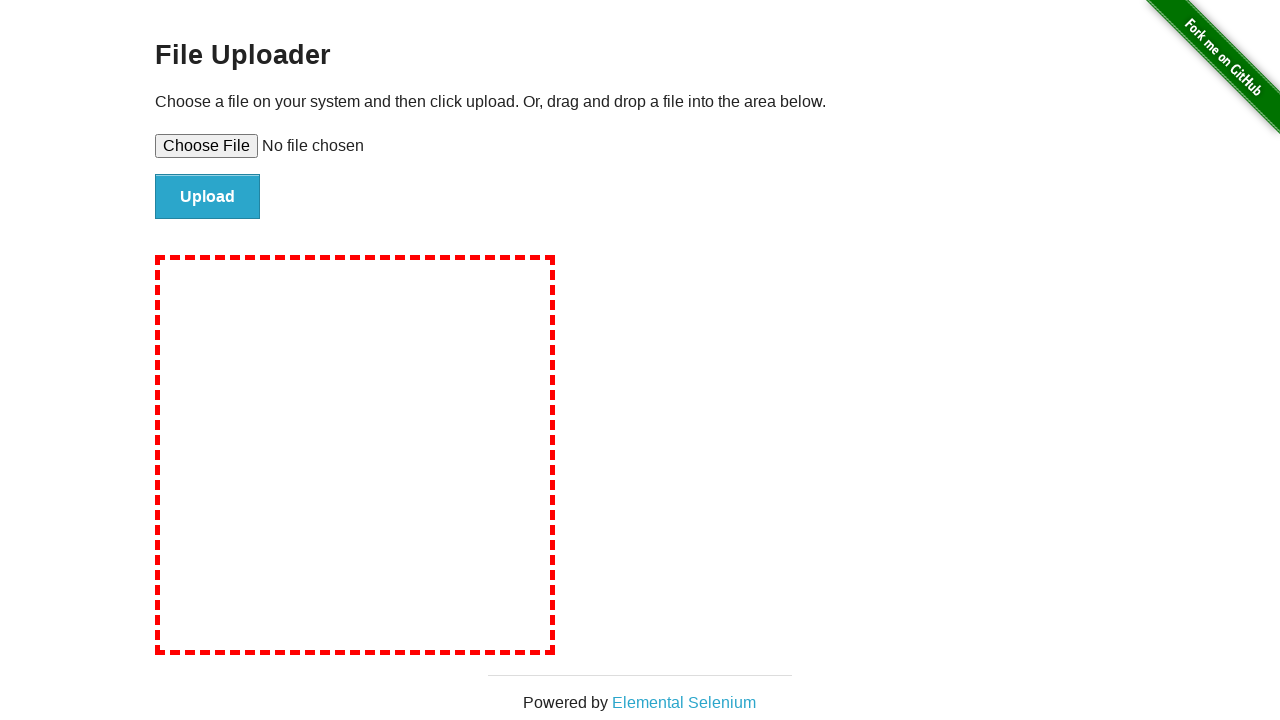

Clicked file upload button and file chooser dialog appeared at (640, 146) on #file-upload
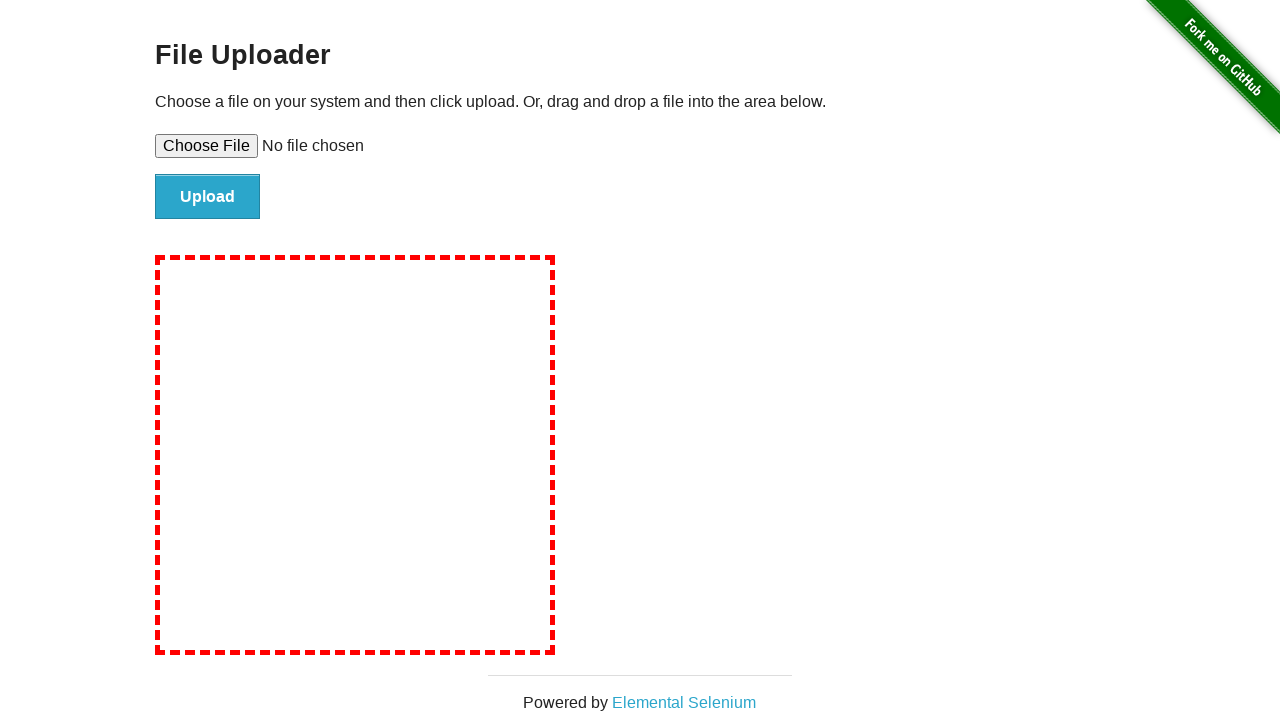

File chooser dialog object obtained
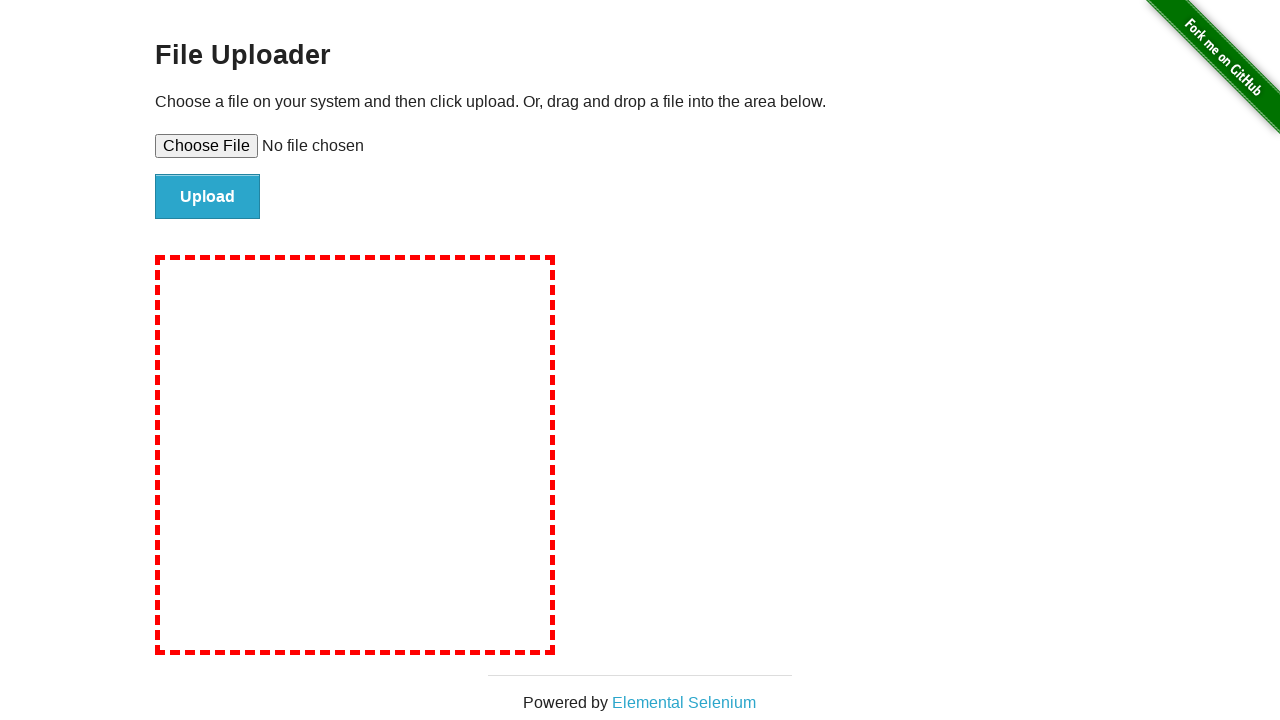

Clicked Upload button at (208, 197) on input:has-text('Upload')
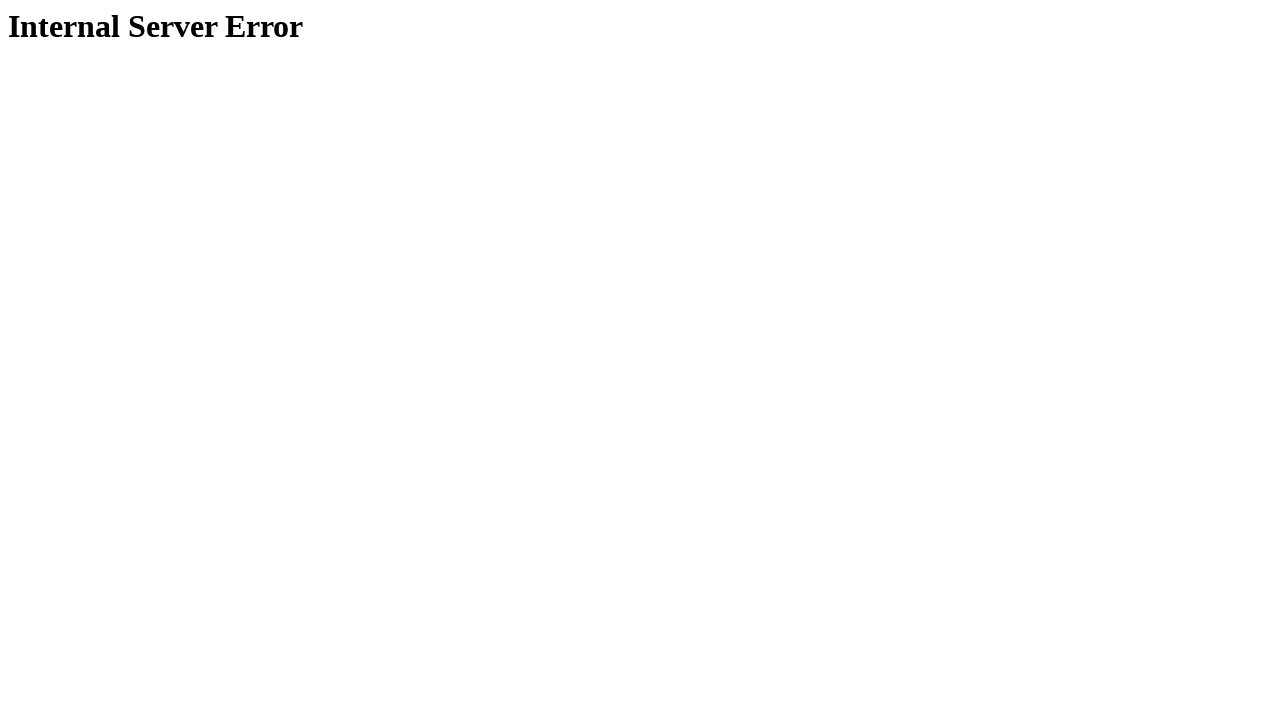

Page load completed after file upload
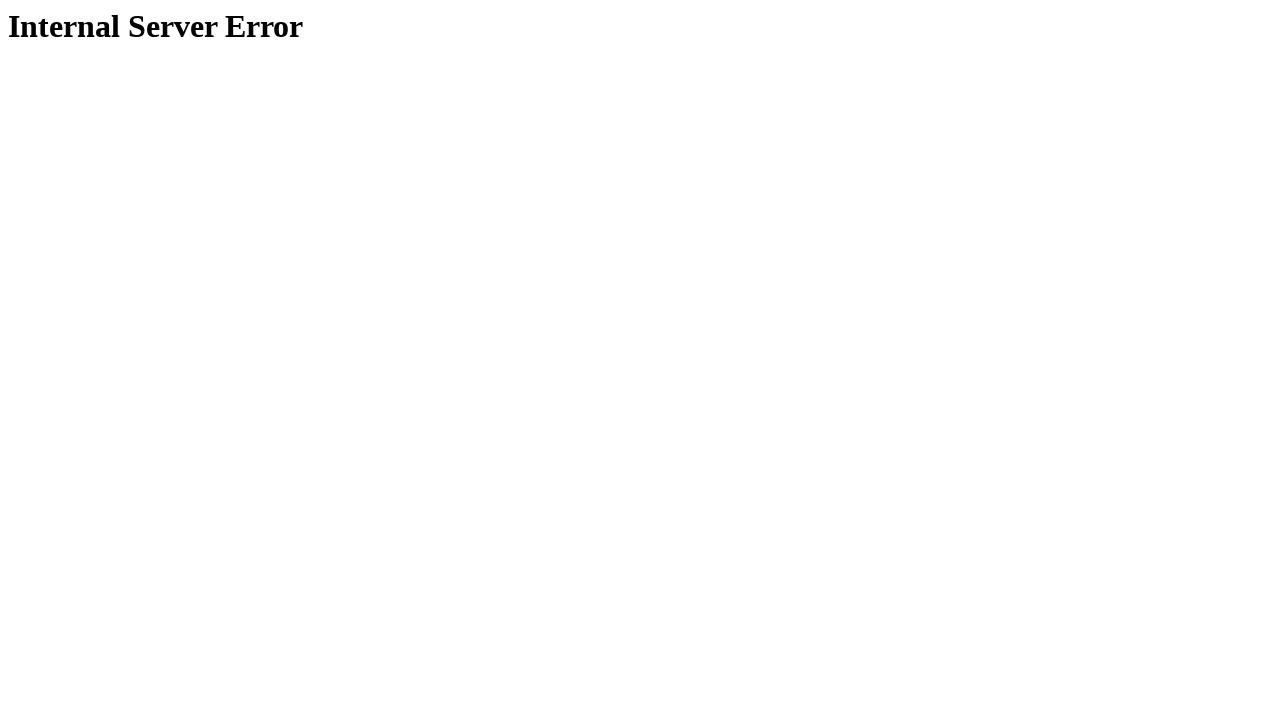

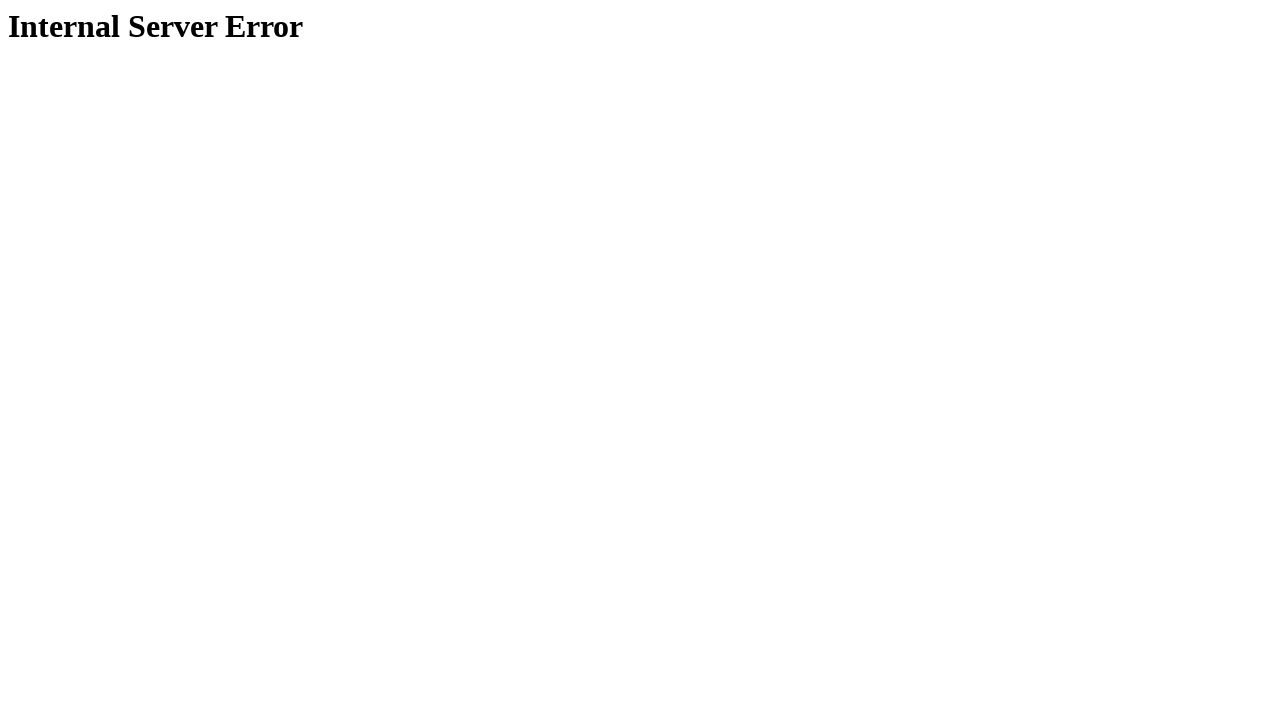